Navigates to Playwright Python documentation page and clicks on the Docs link in the navigation

Starting URL: https://playwright.dev/python/docs/api-testing

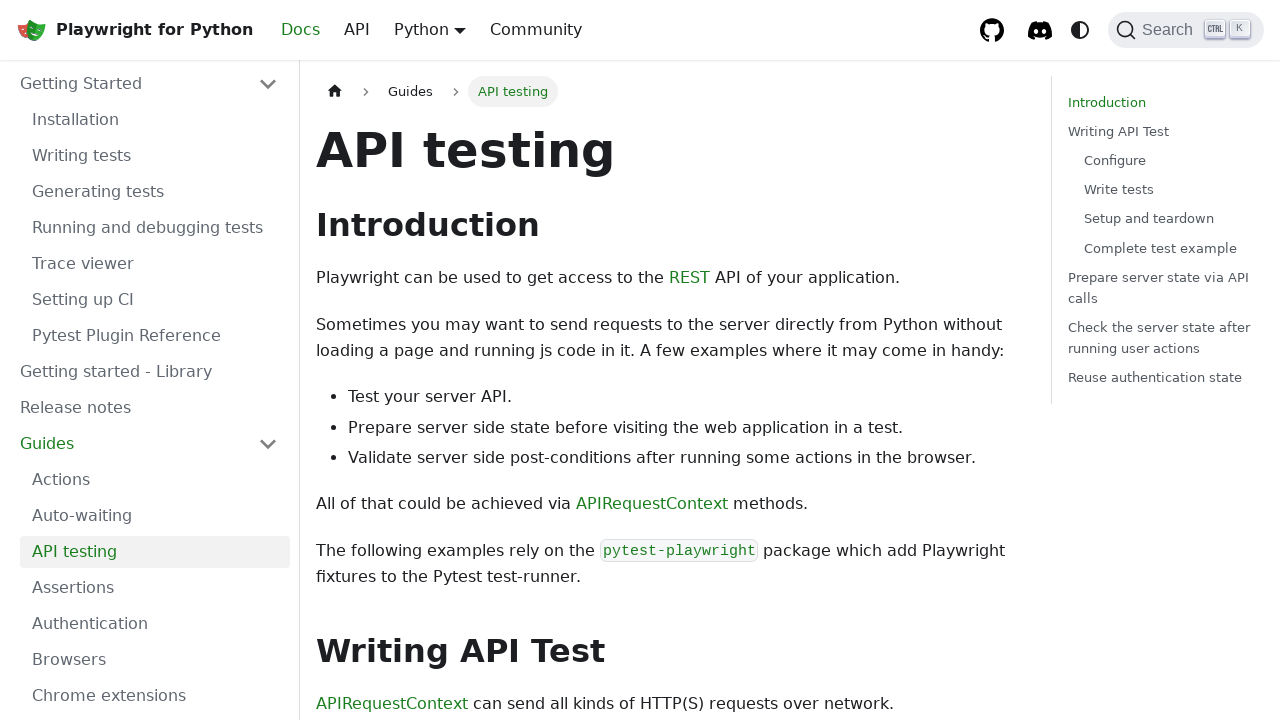

Navigated to Playwright Python documentation page
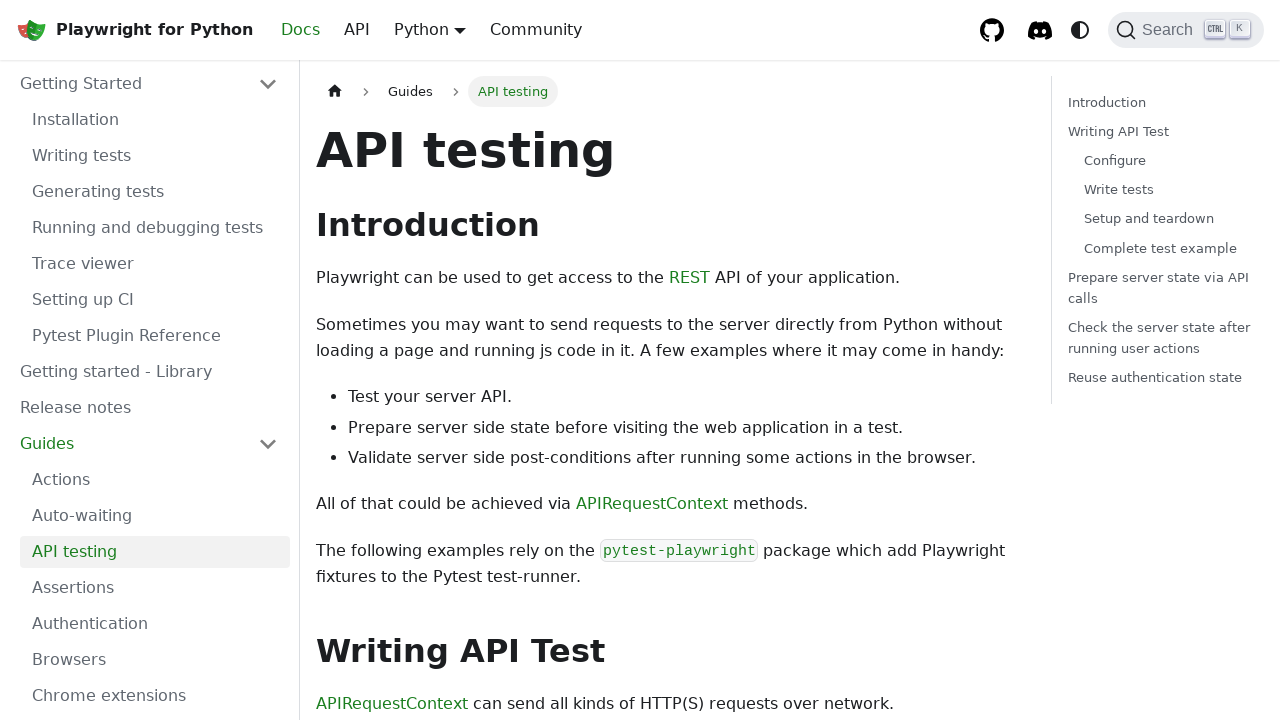

Clicked on the Docs link in the navigation at (300, 30) on internal:role=link[name="Docs"i]
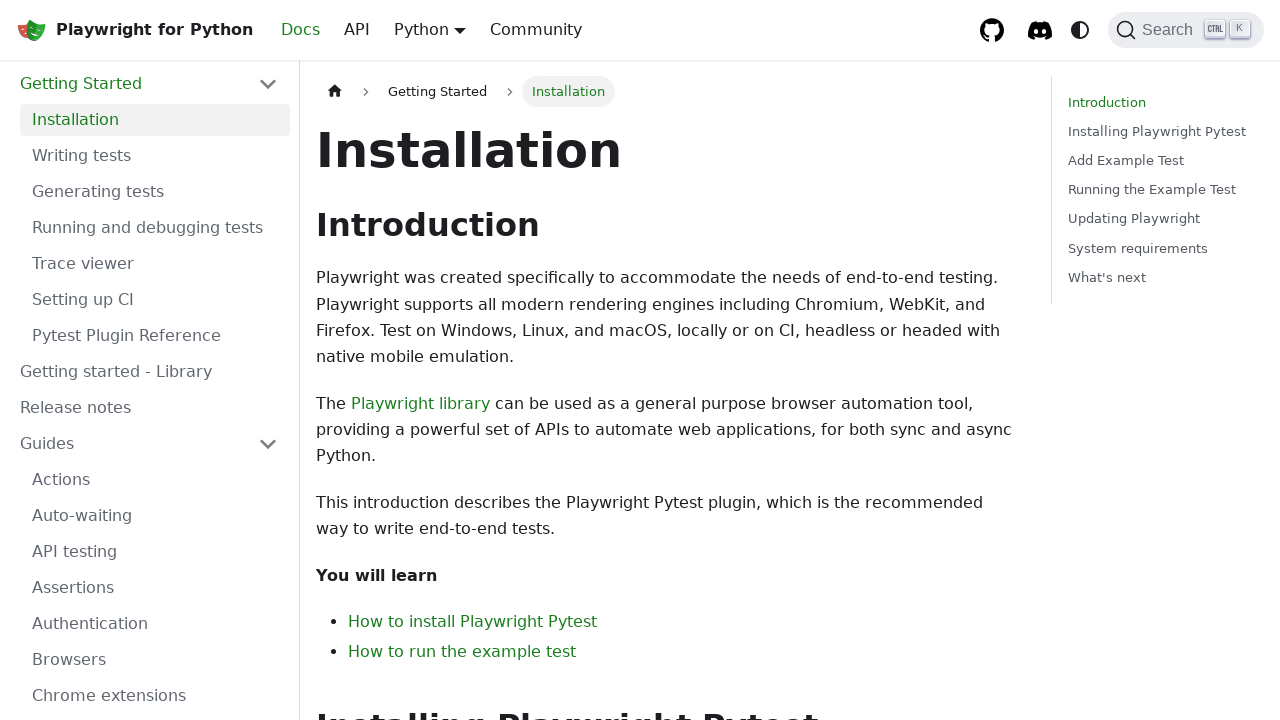

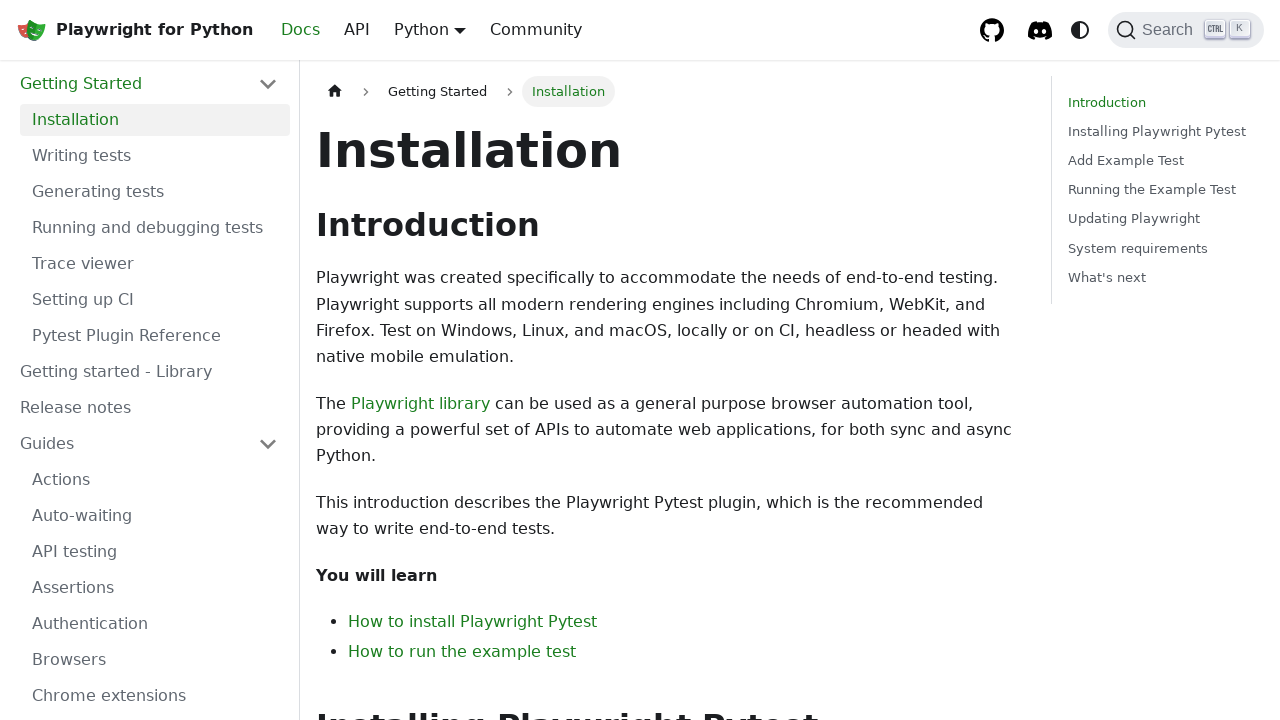